Tests checkbox functionality by navigating to checkboxes page and ensuring both checkboxes are selected

Starting URL: https://the-internet.herokuapp.com/

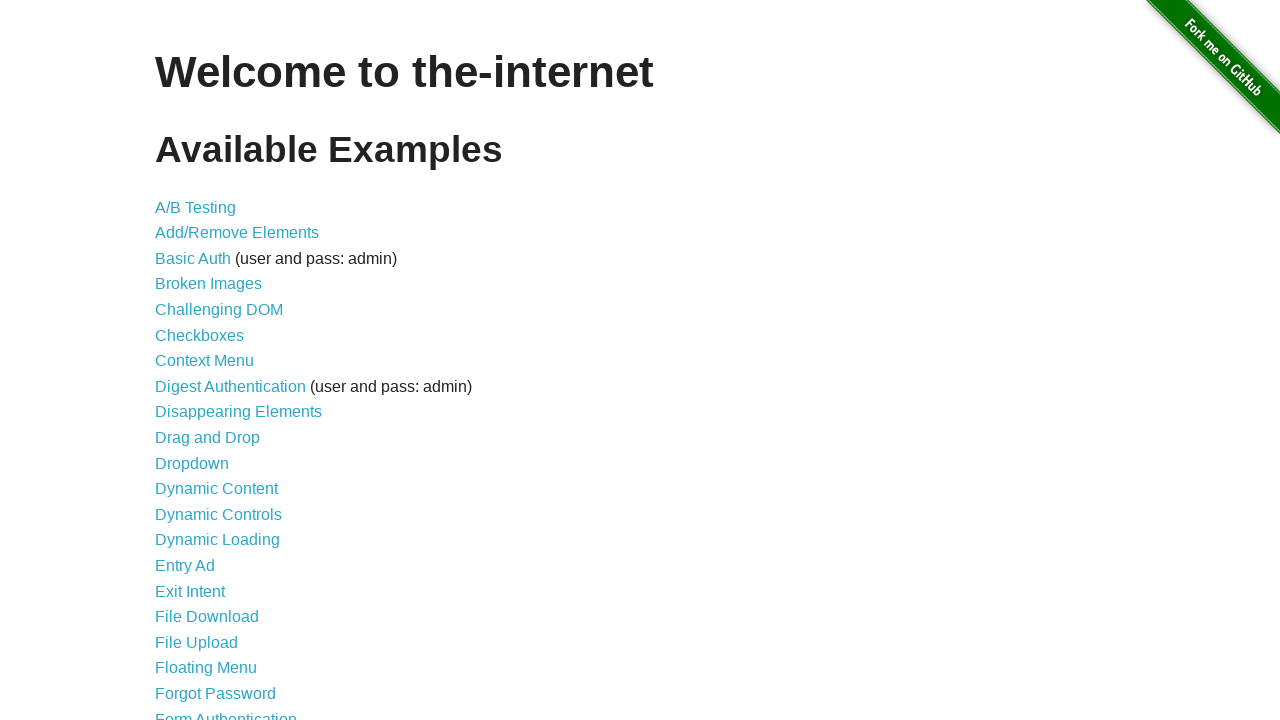

Clicked Checkboxes link to navigate to checkboxes page at (200, 335) on a[href='/checkboxes']
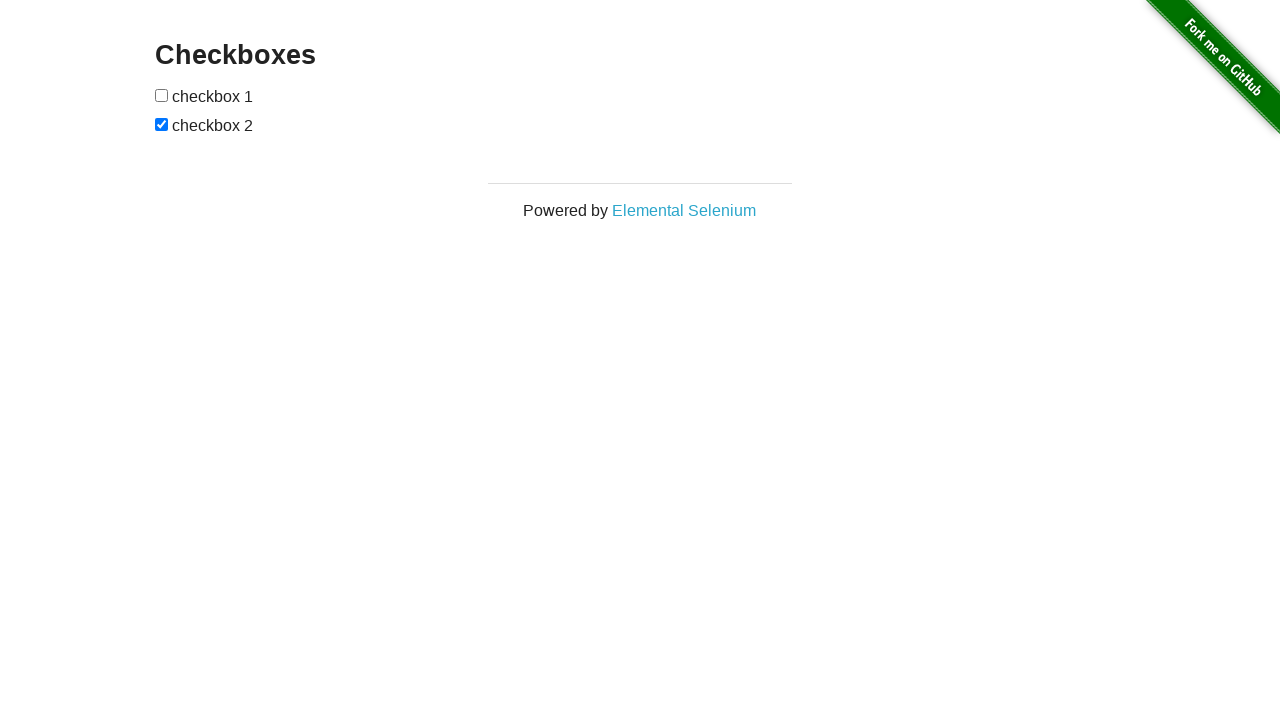

Located first checkbox element
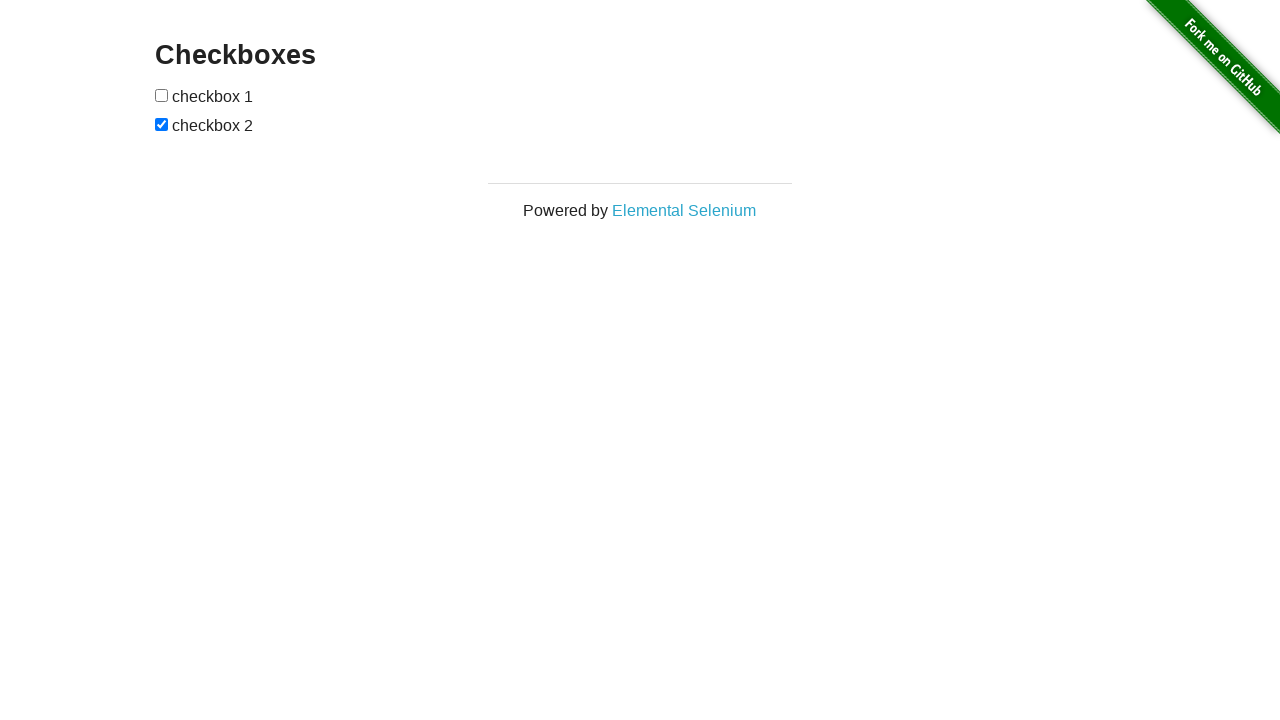

Located second checkbox element
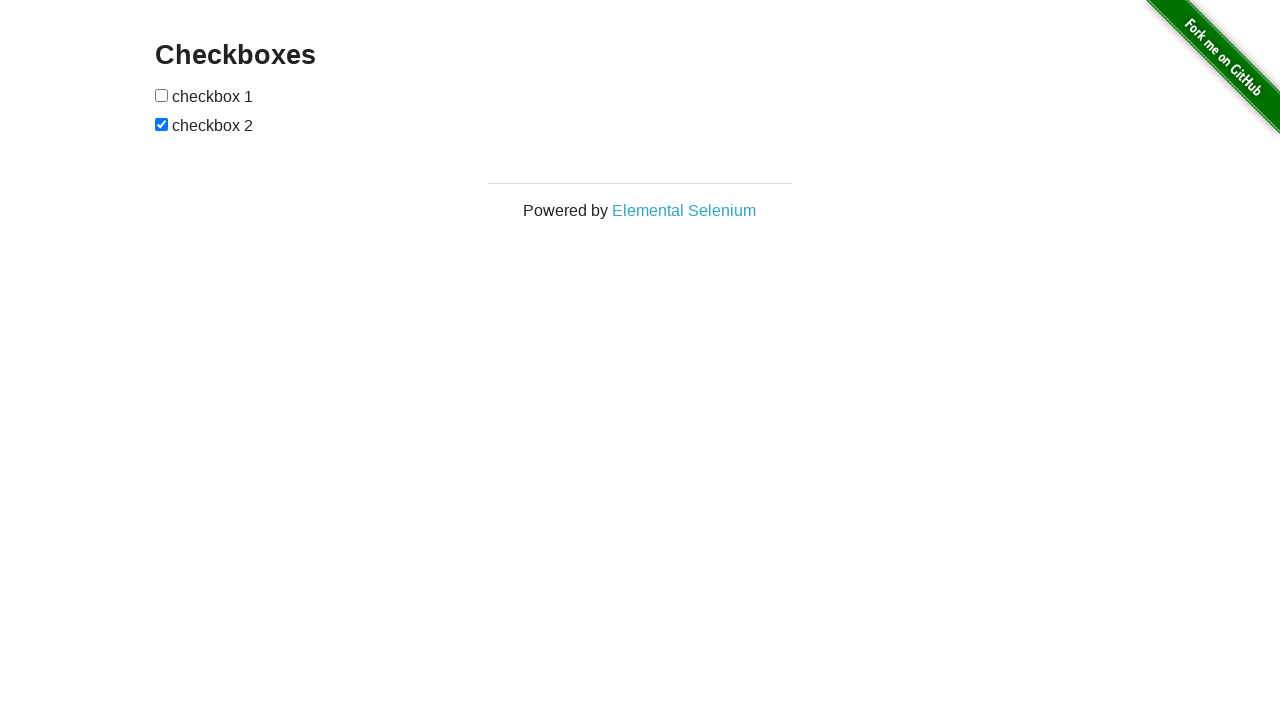

Checked first checkbox at (162, 95) on #checkboxes input >> nth=0
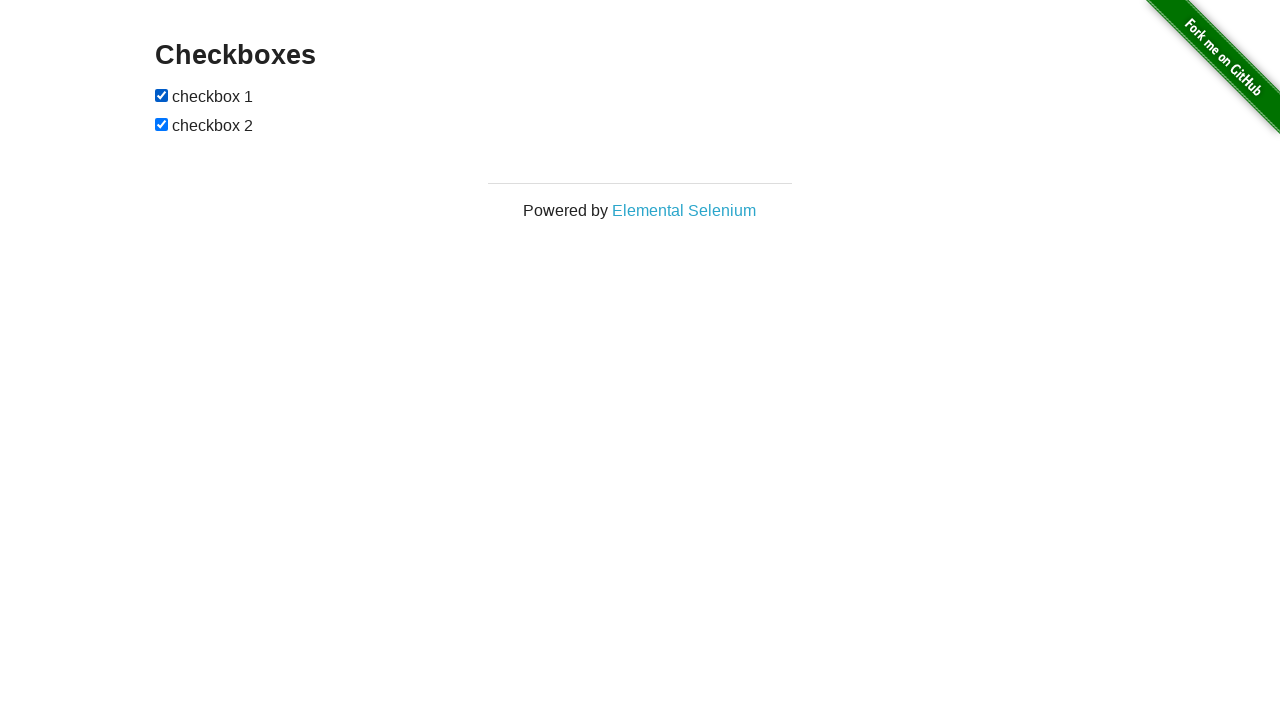

Second checkbox was already checked
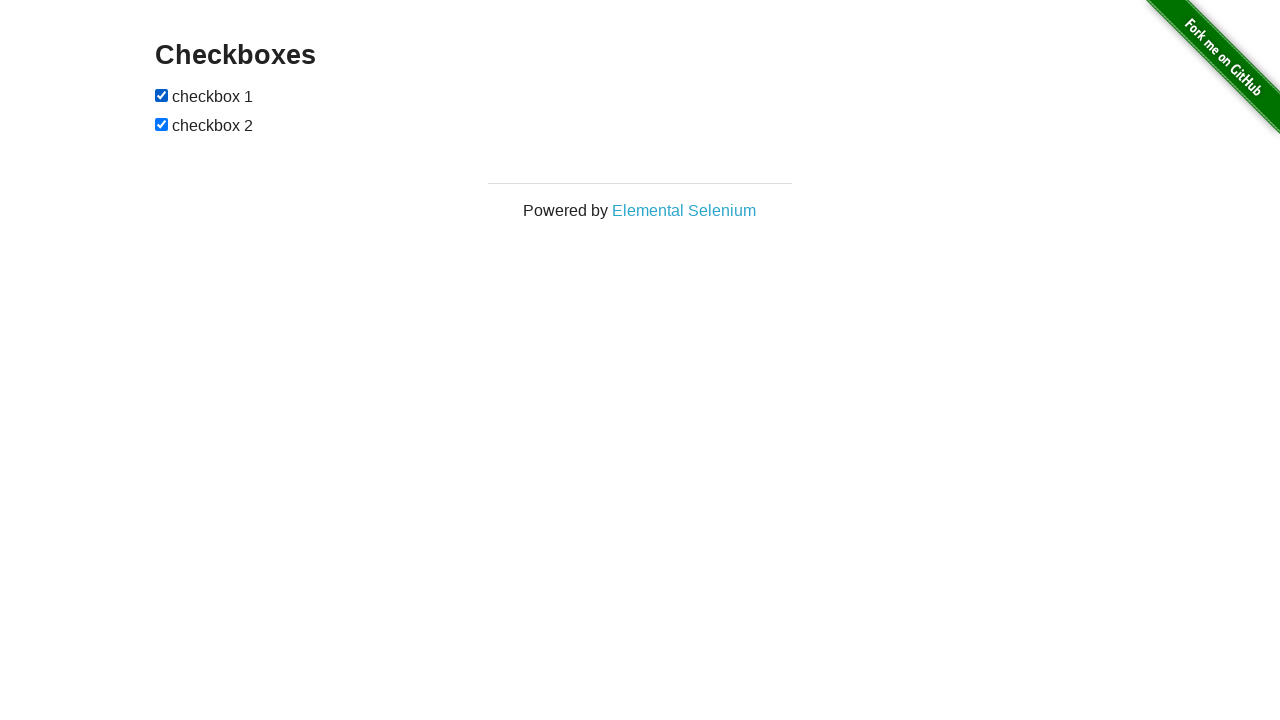

Verified first checkbox is checked
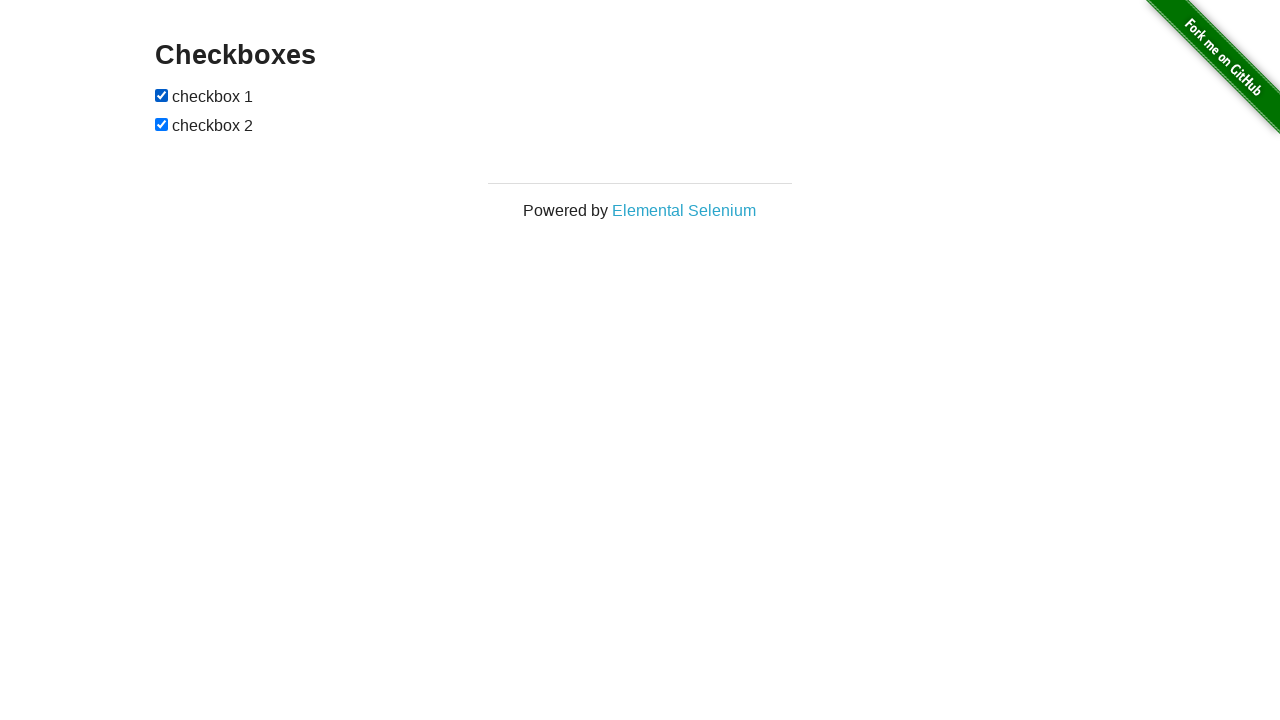

Verified second checkbox is checked
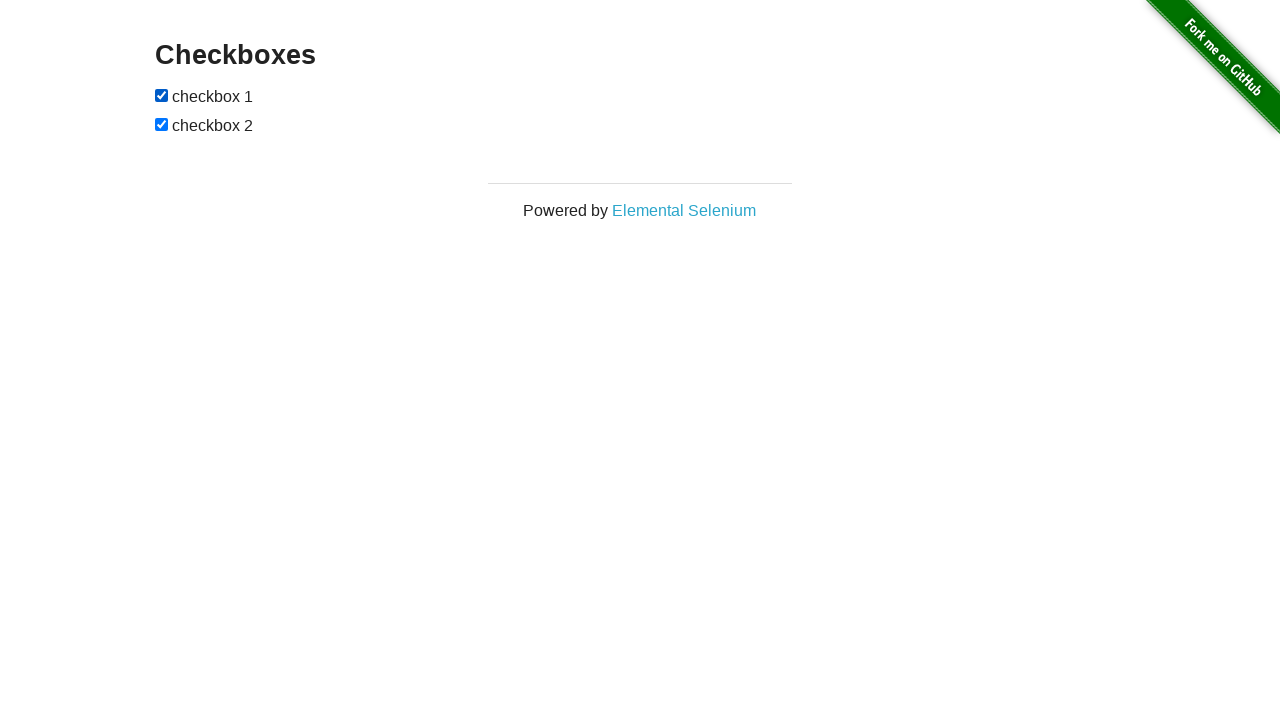

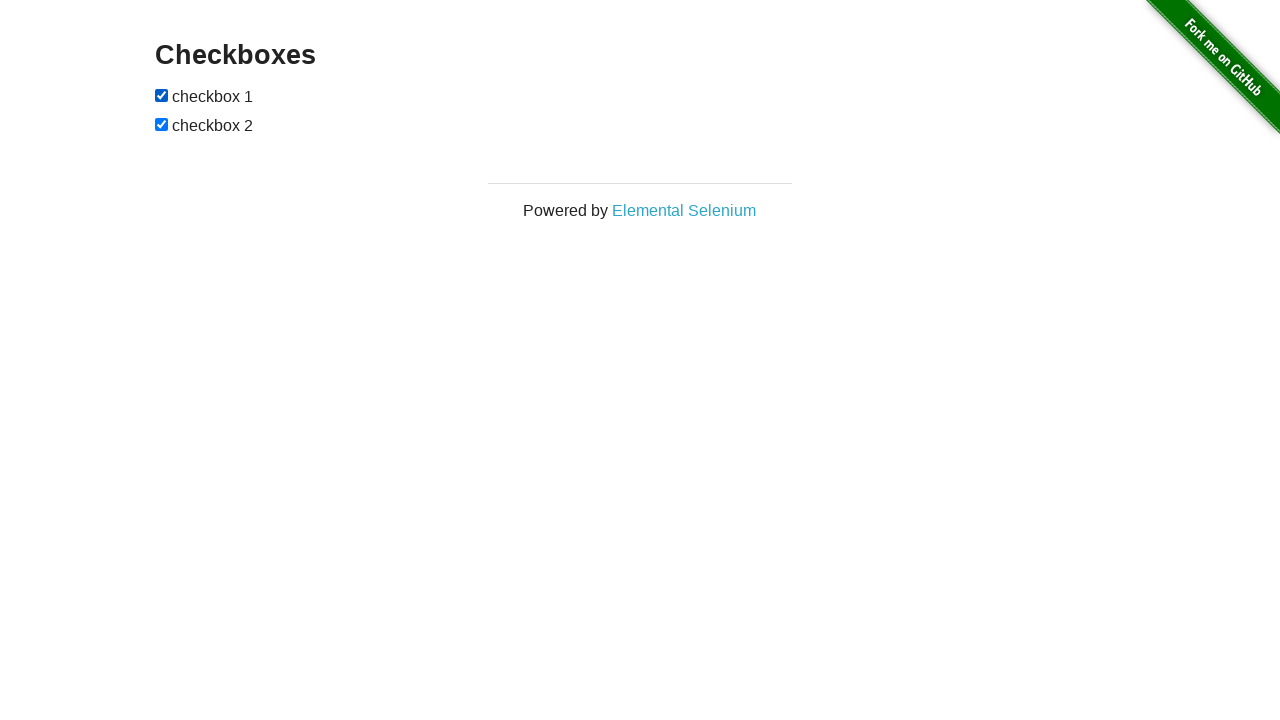